Tests that entered text is trimmed when editing a todo item

Starting URL: https://demo.playwright.dev/todomvc

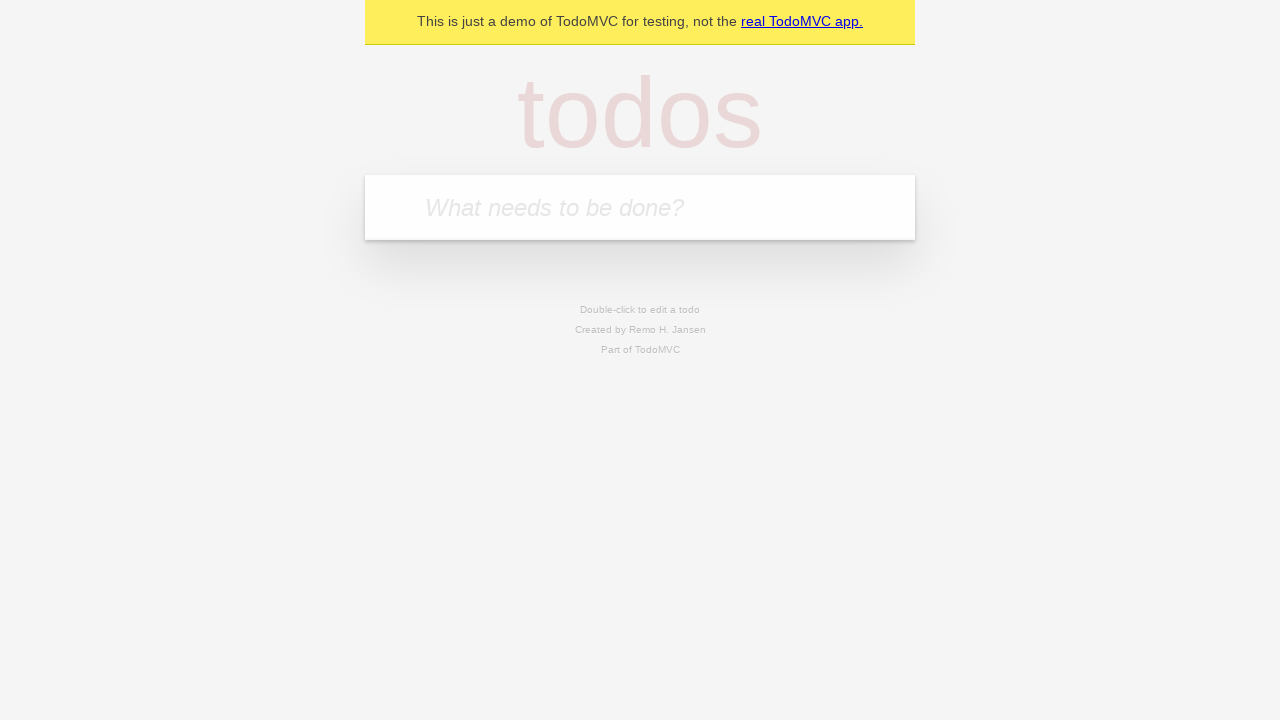

Filled todo input with 'buy some cheese' on internal:attr=[placeholder="What needs to be done?"i]
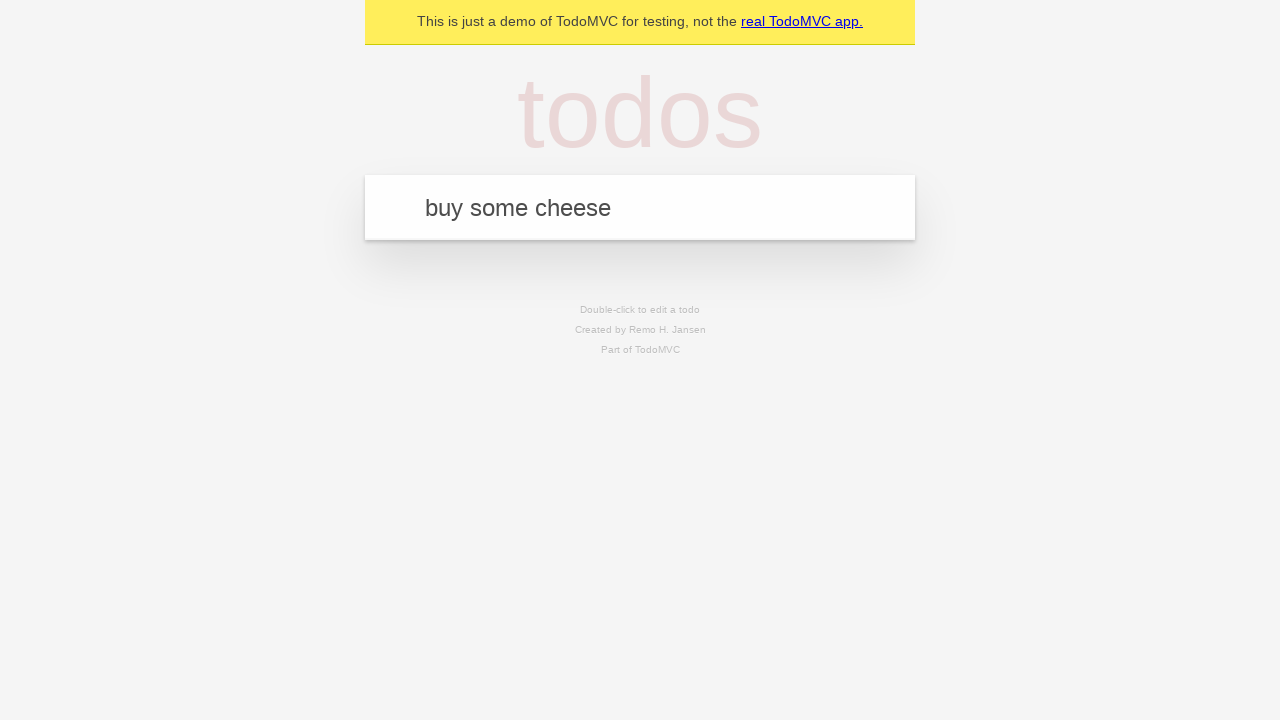

Pressed Enter to create first todo on internal:attr=[placeholder="What needs to be done?"i]
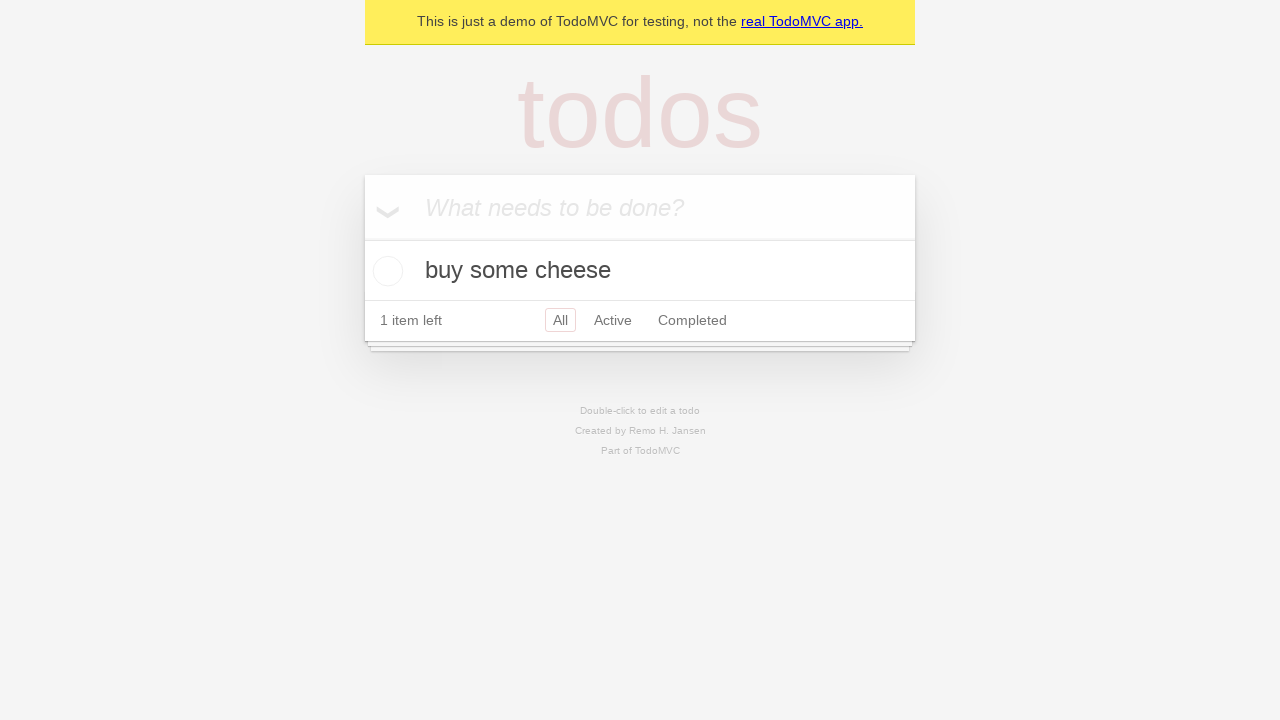

Filled todo input with 'feed the cat' on internal:attr=[placeholder="What needs to be done?"i]
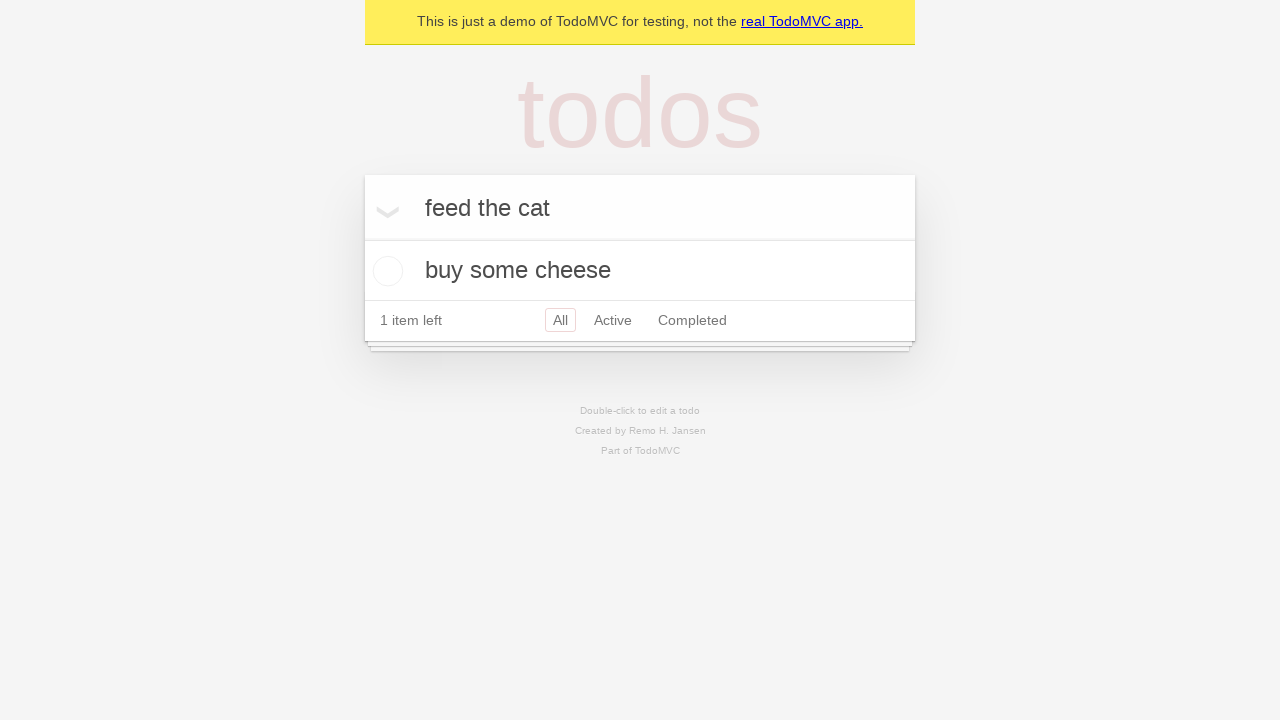

Pressed Enter to create second todo on internal:attr=[placeholder="What needs to be done?"i]
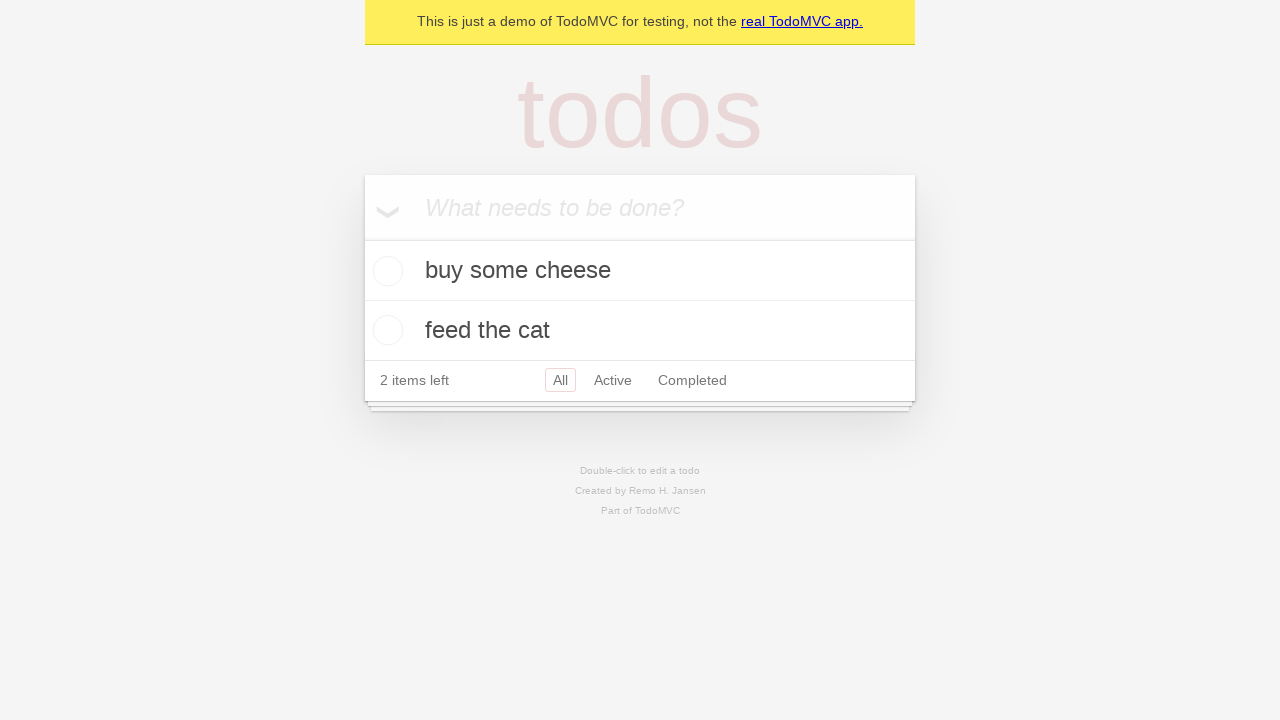

Filled todo input with 'book a doctors appointment' on internal:attr=[placeholder="What needs to be done?"i]
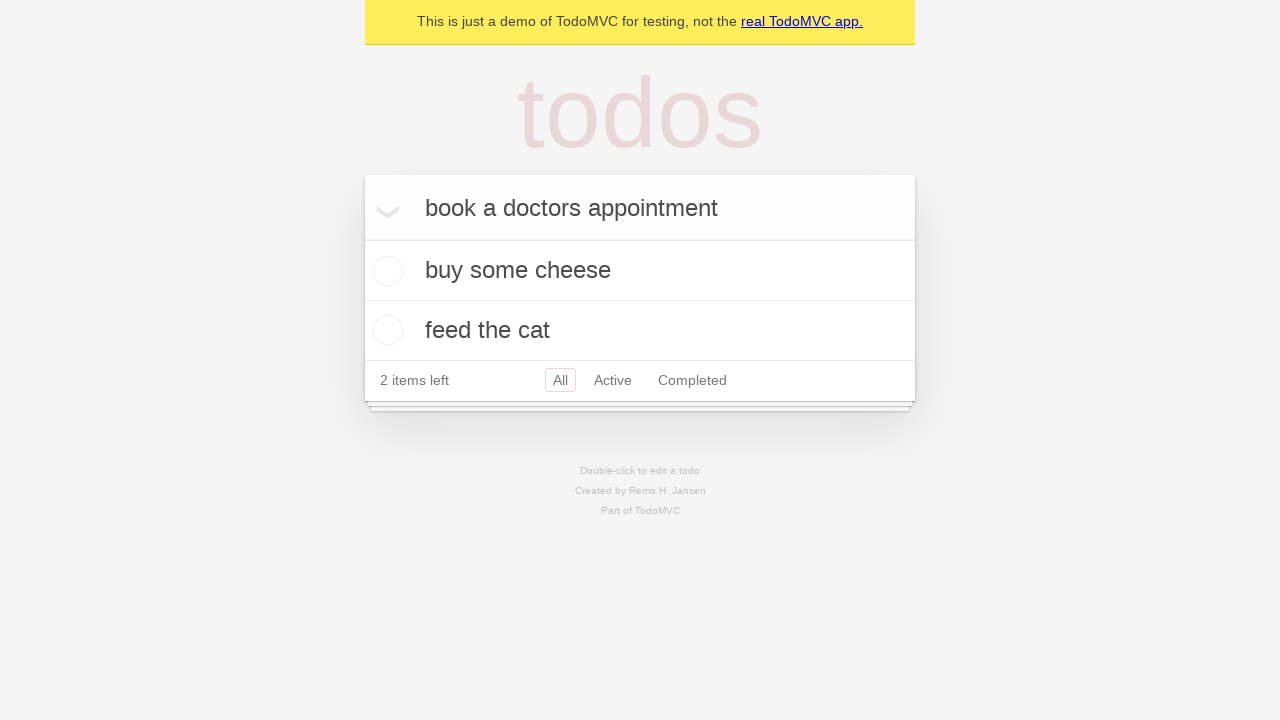

Pressed Enter to create third todo on internal:attr=[placeholder="What needs to be done?"i]
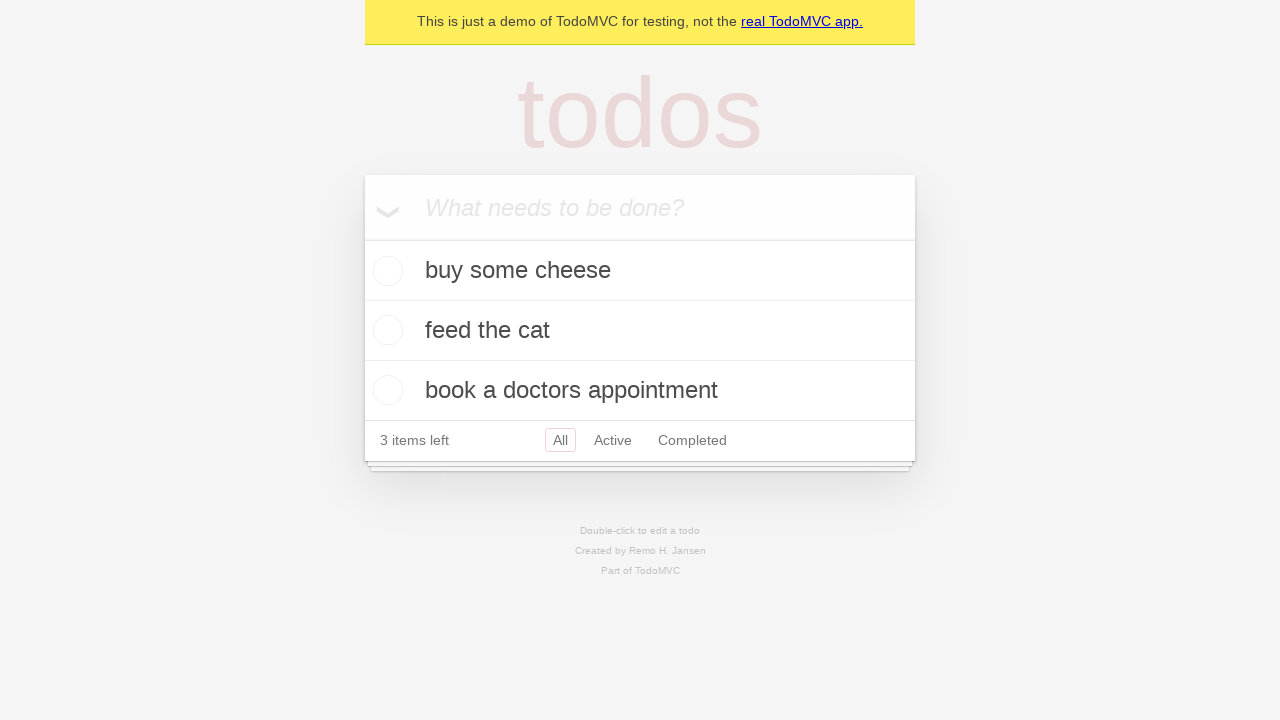

Double-clicked second todo item to enter edit mode at (640, 331) on internal:testid=[data-testid="todo-item"s] >> nth=1
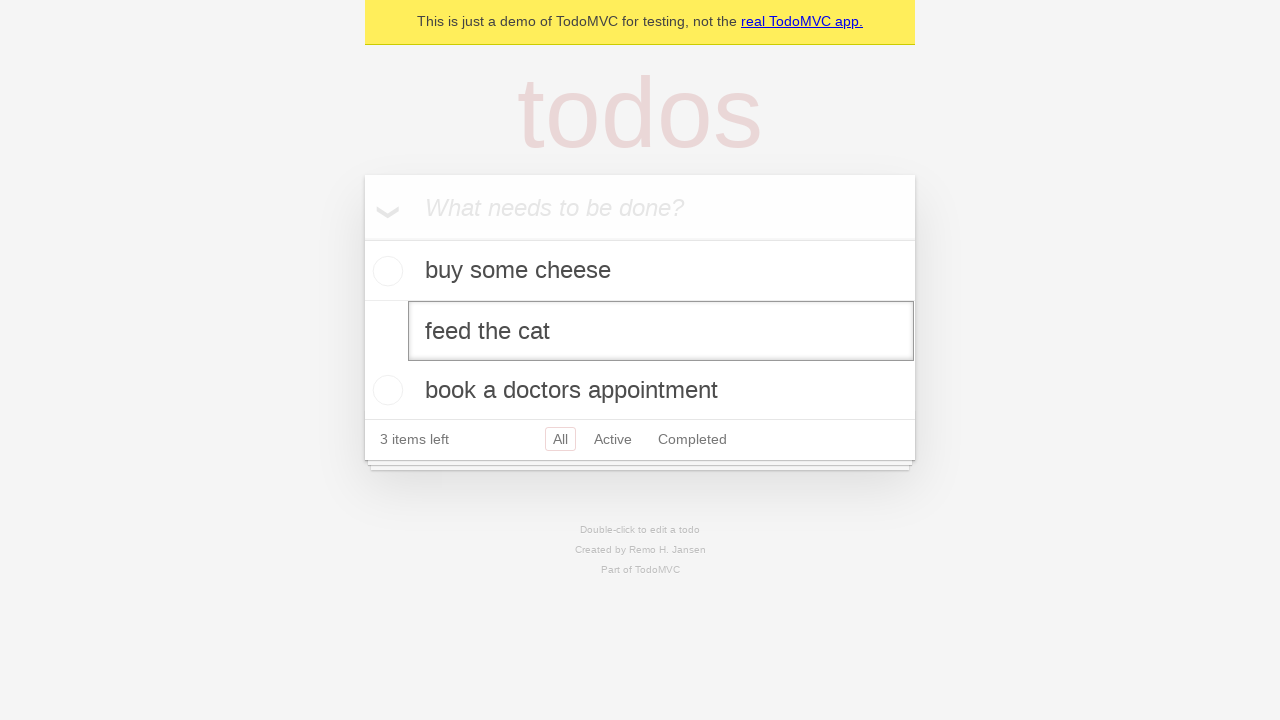

Filled edit field with text containing leading and trailing whitespace on internal:testid=[data-testid="todo-item"s] >> nth=1 >> internal:role=textbox[nam
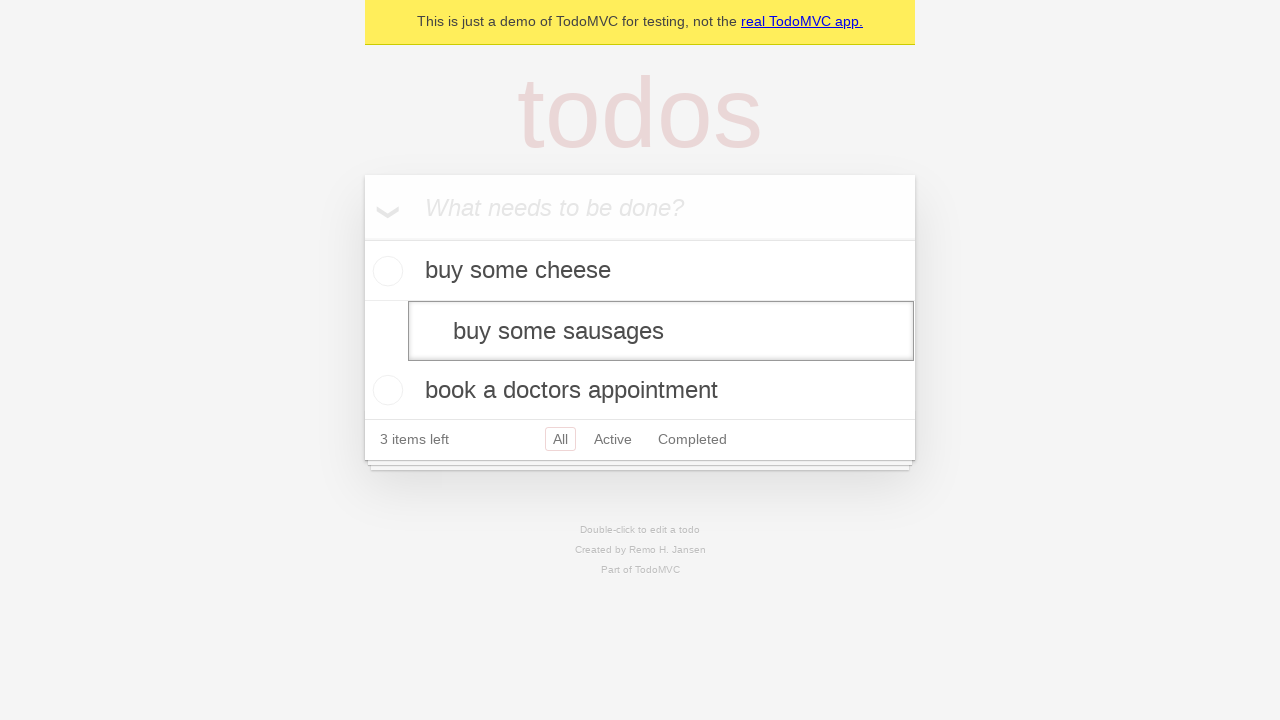

Pressed Enter to confirm edit and verify text is trimmed on internal:testid=[data-testid="todo-item"s] >> nth=1 >> internal:role=textbox[nam
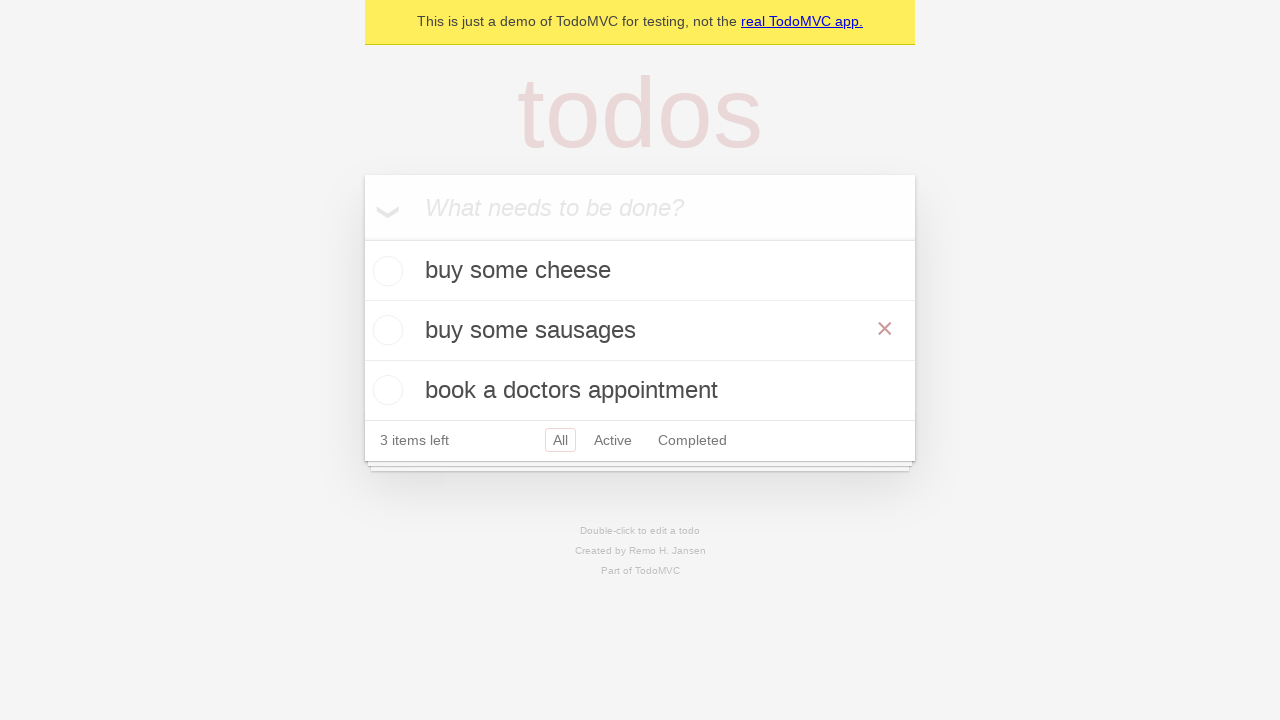

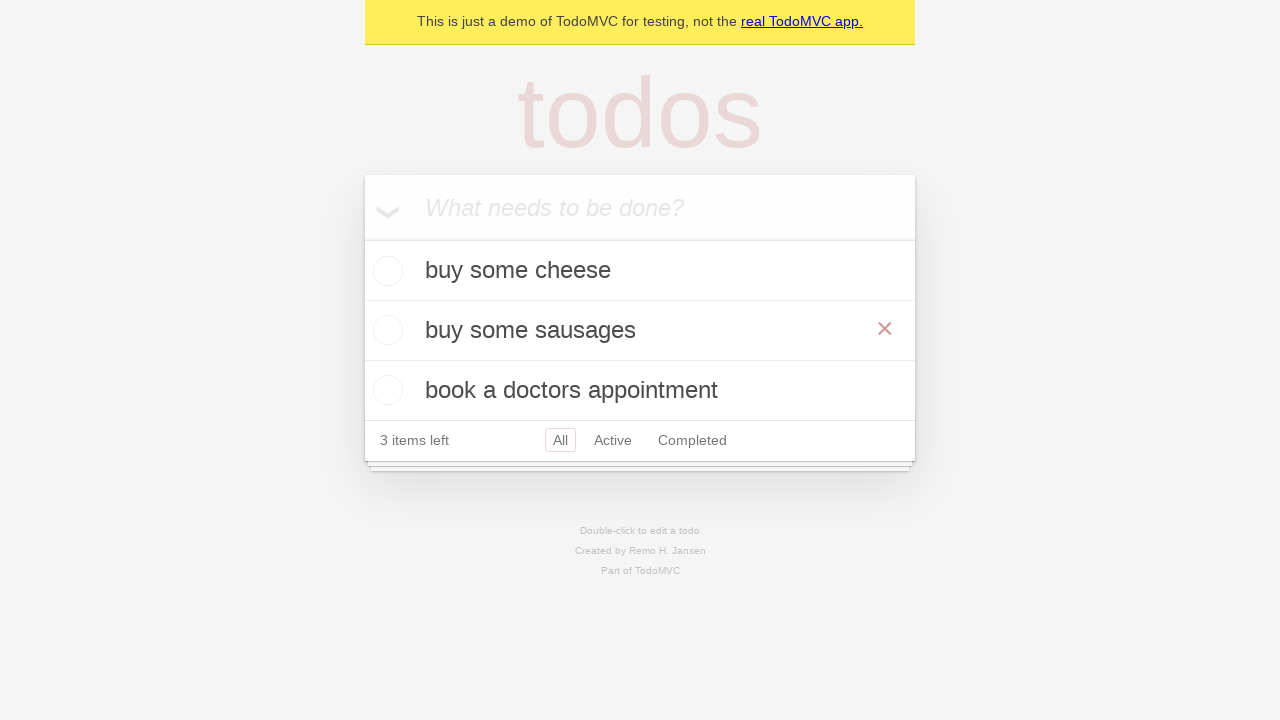